Tests a verification button click functionality and verifies that a success message is displayed after clicking the verify button

Starting URL: https://erikdark.github.io/Qa_autotest_15/

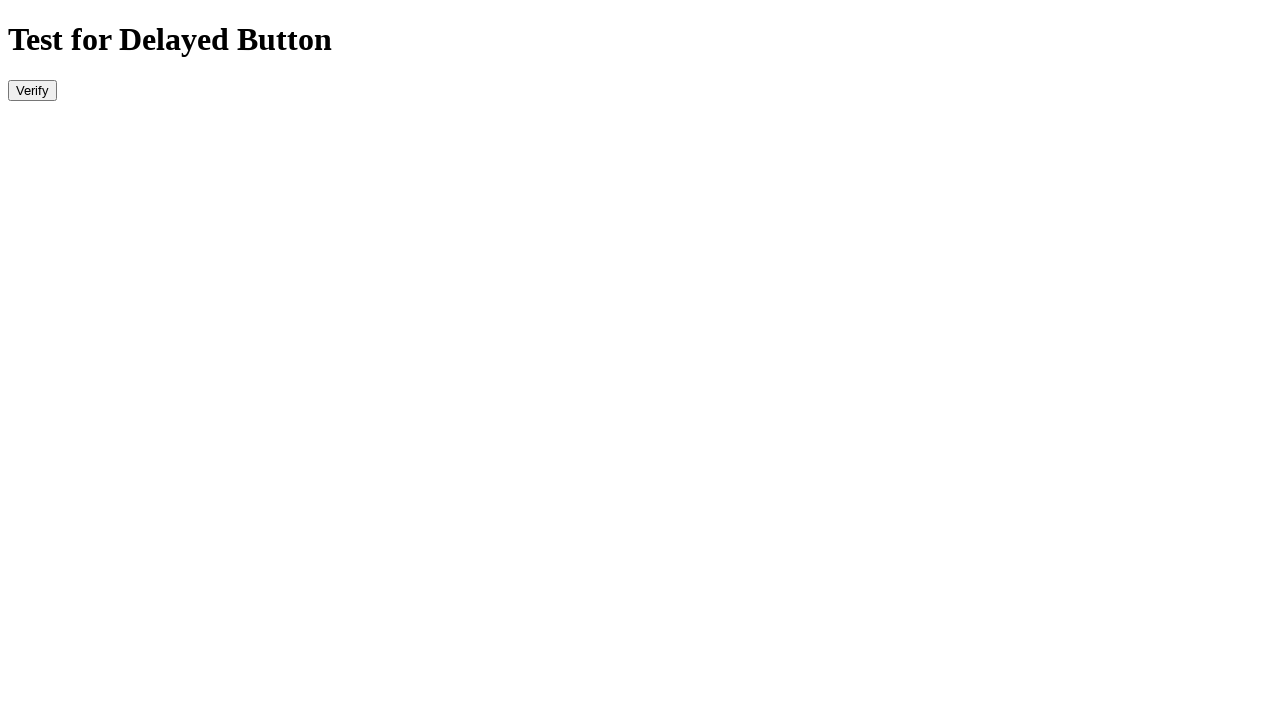

Clicked the verify button at (32, 90) on #verify
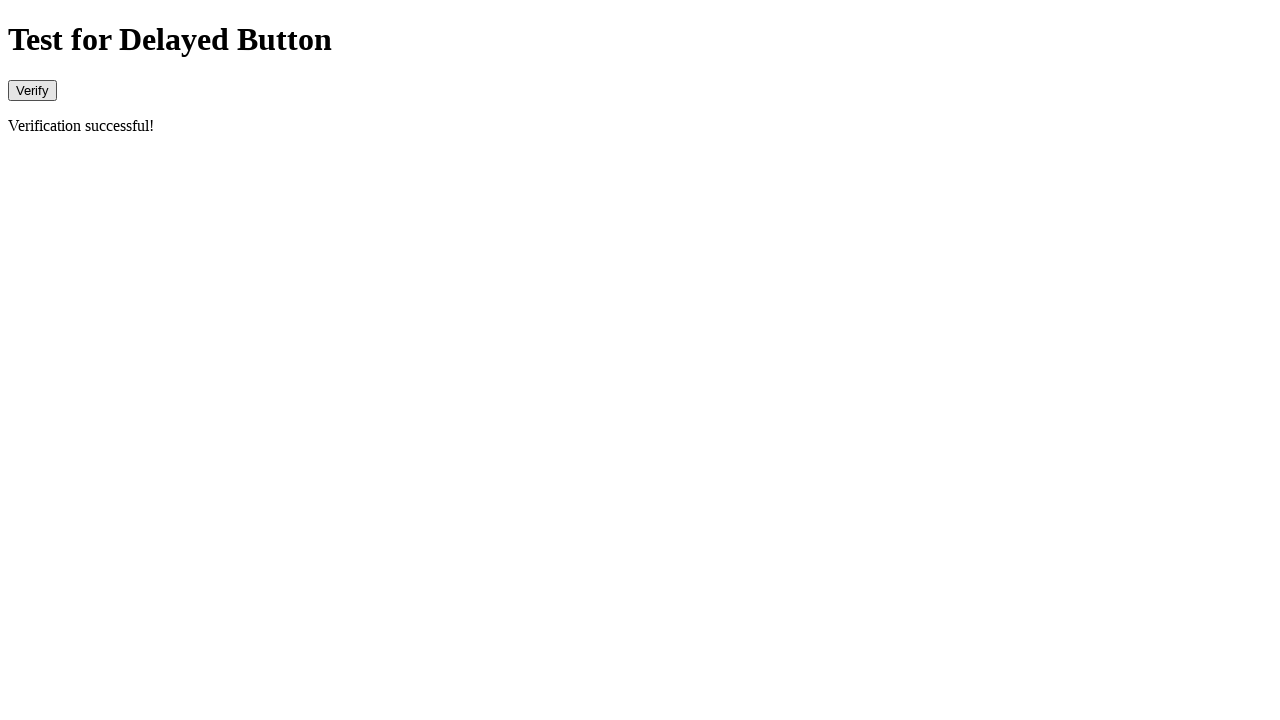

Success message element appeared and became visible
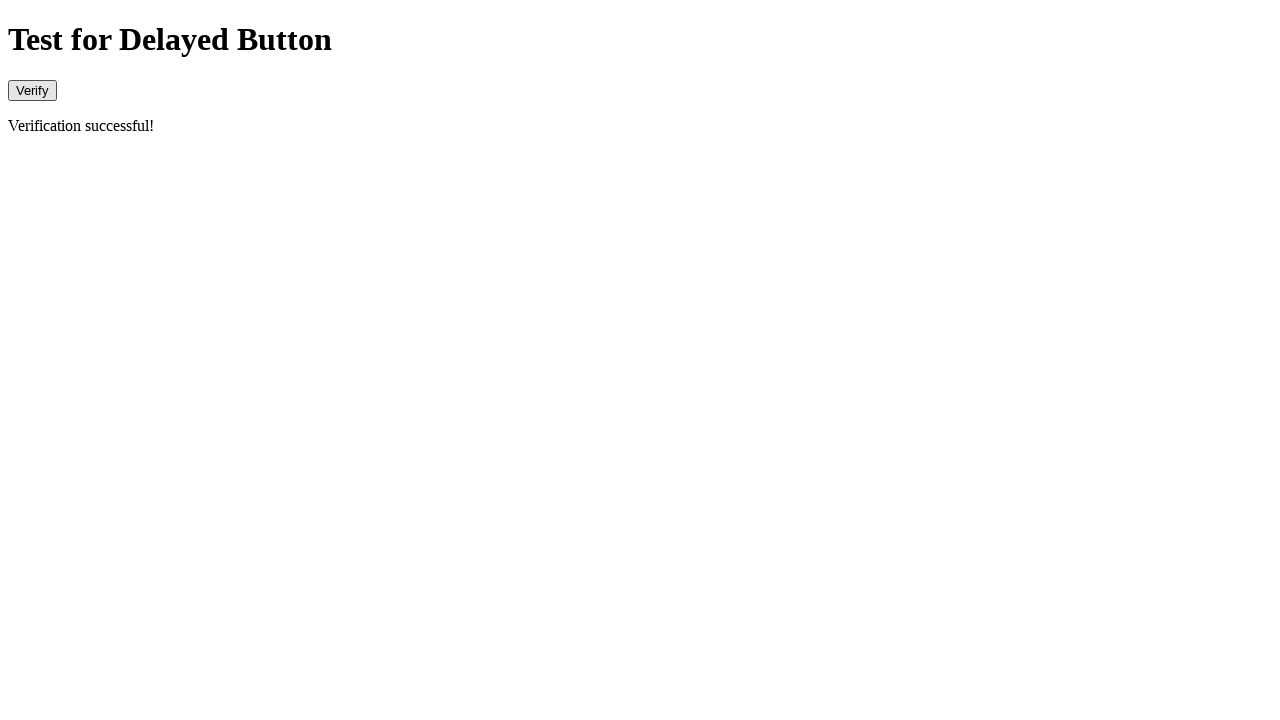

Verified that success message contains 'Verification successful!' text
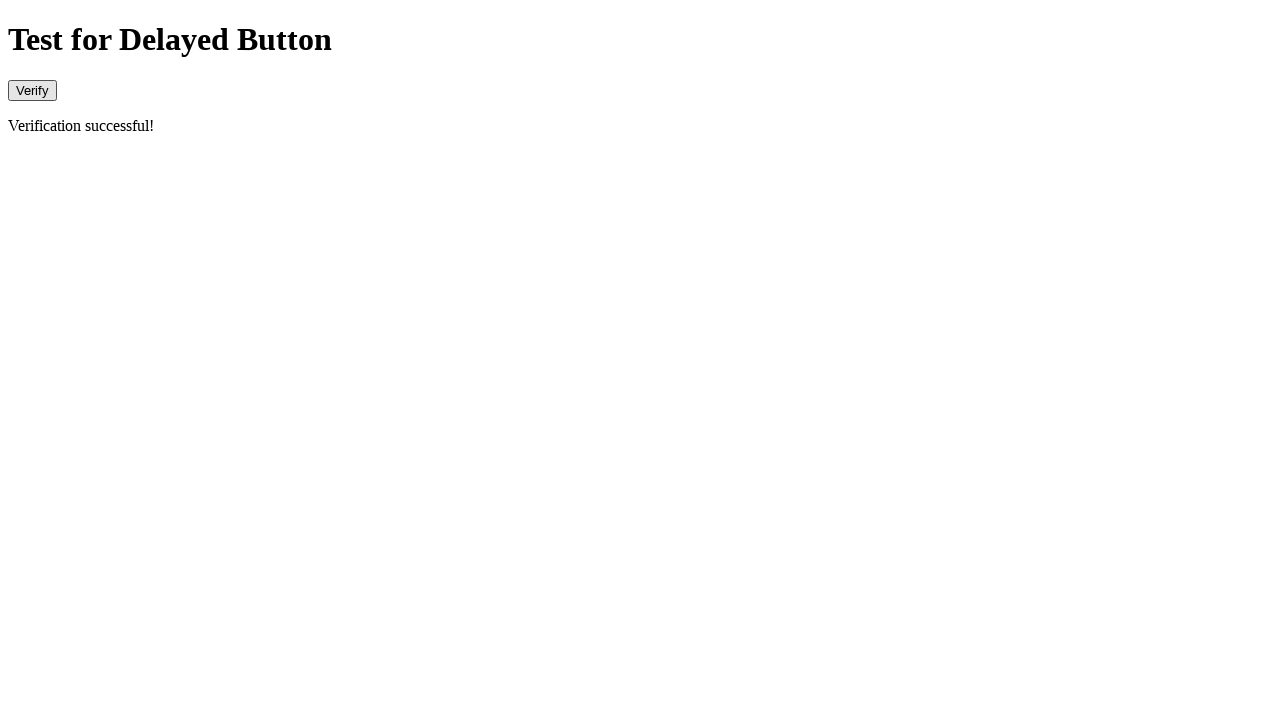

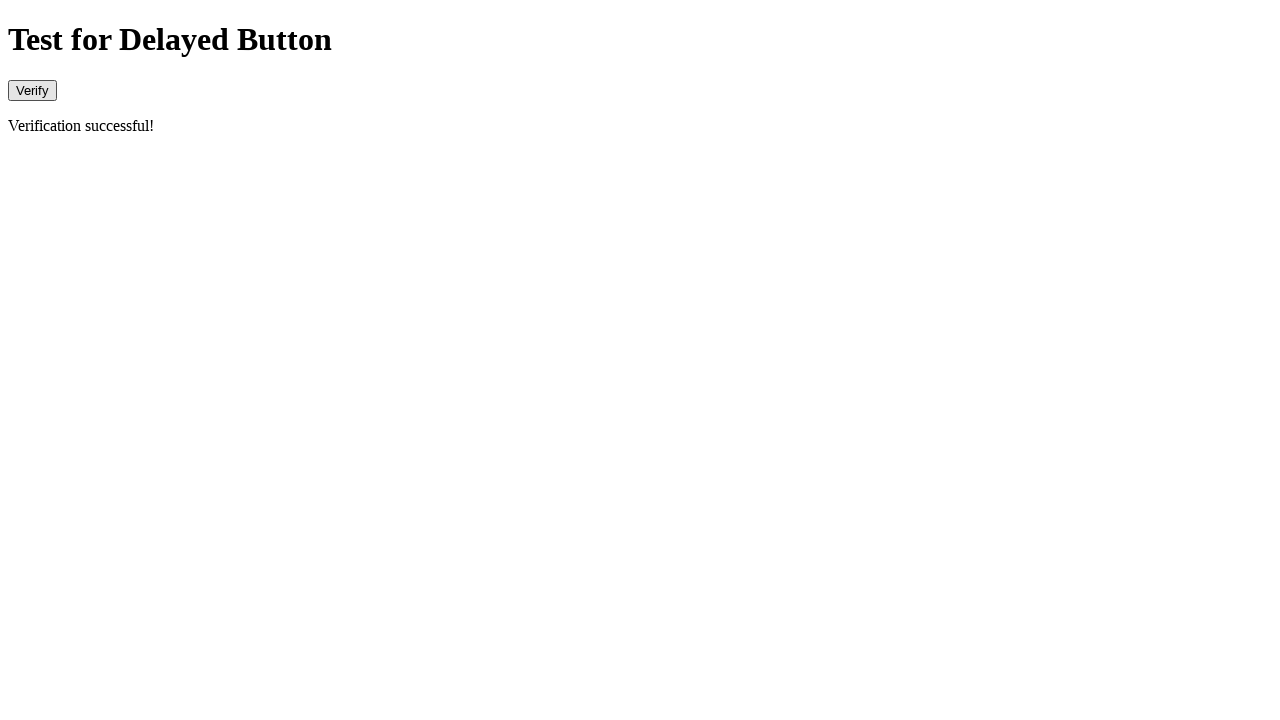